Tests notification message functionality by clicking a link to trigger a notification and verifying the message text

Starting URL: http://the-internet.herokuapp.com/notification_message_rendered

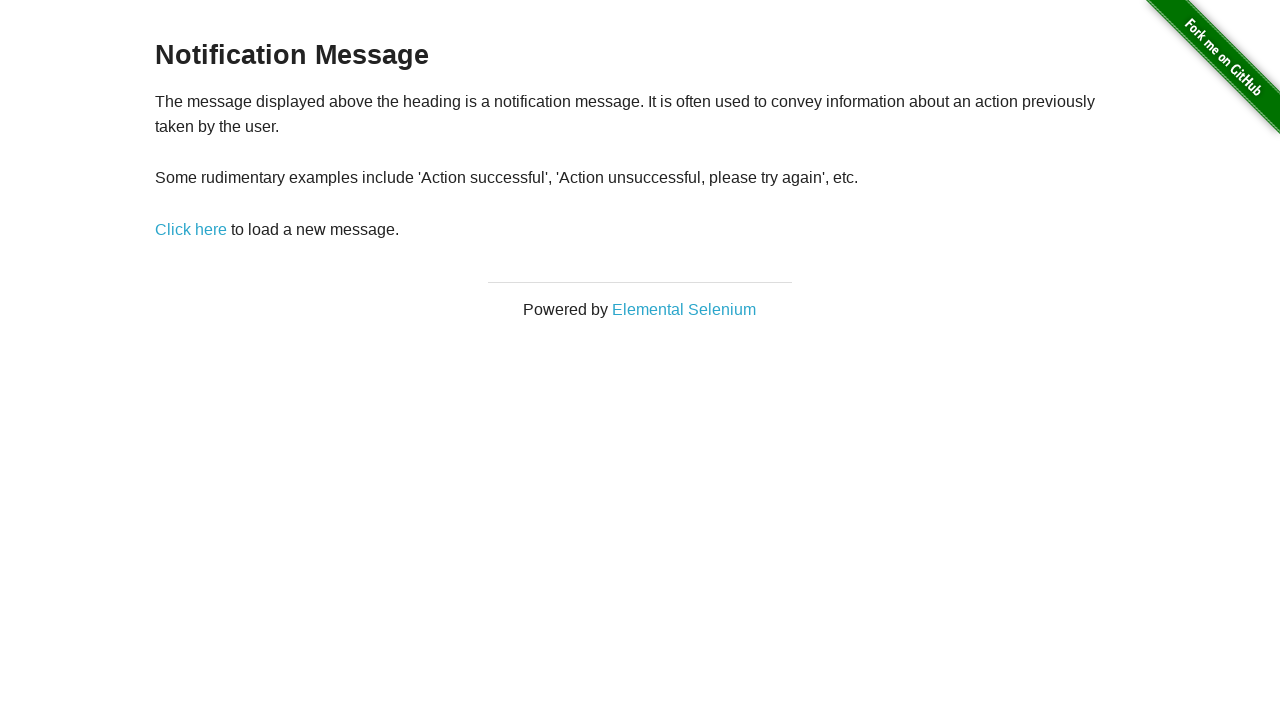

Clicked link to trigger notification message at (191, 229) on a[href='/notification_message']
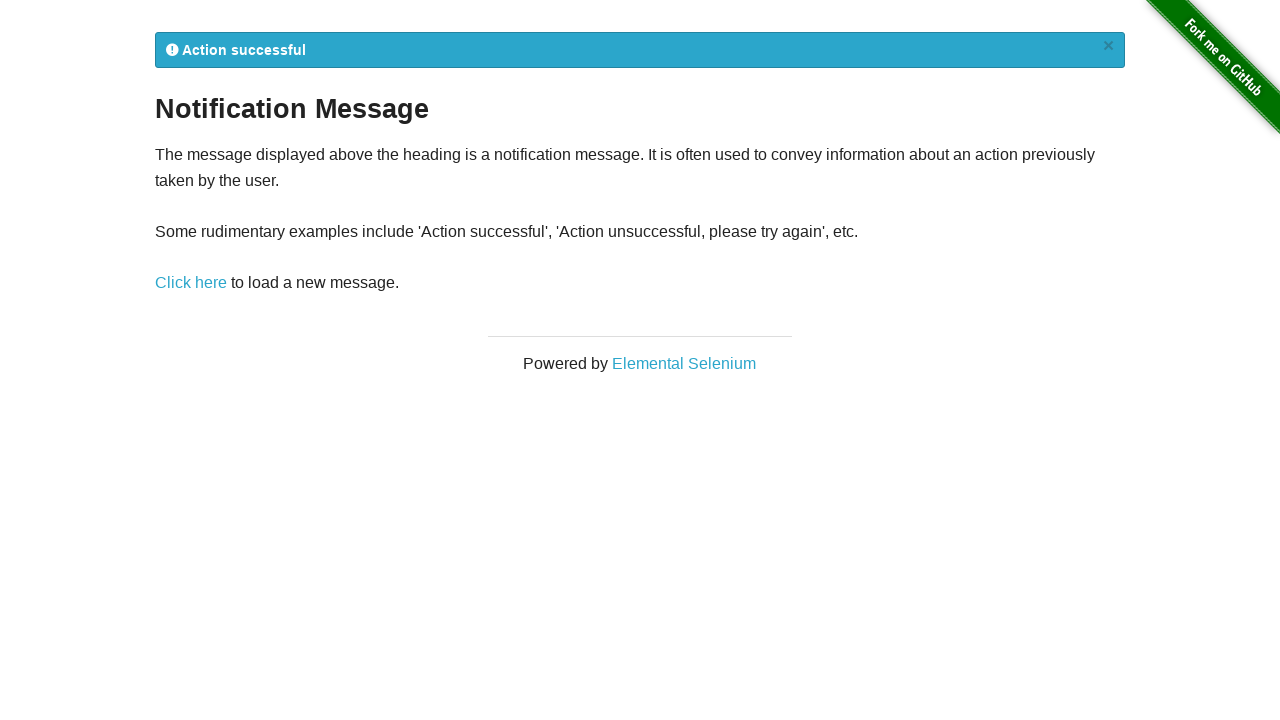

Notification flash message appeared
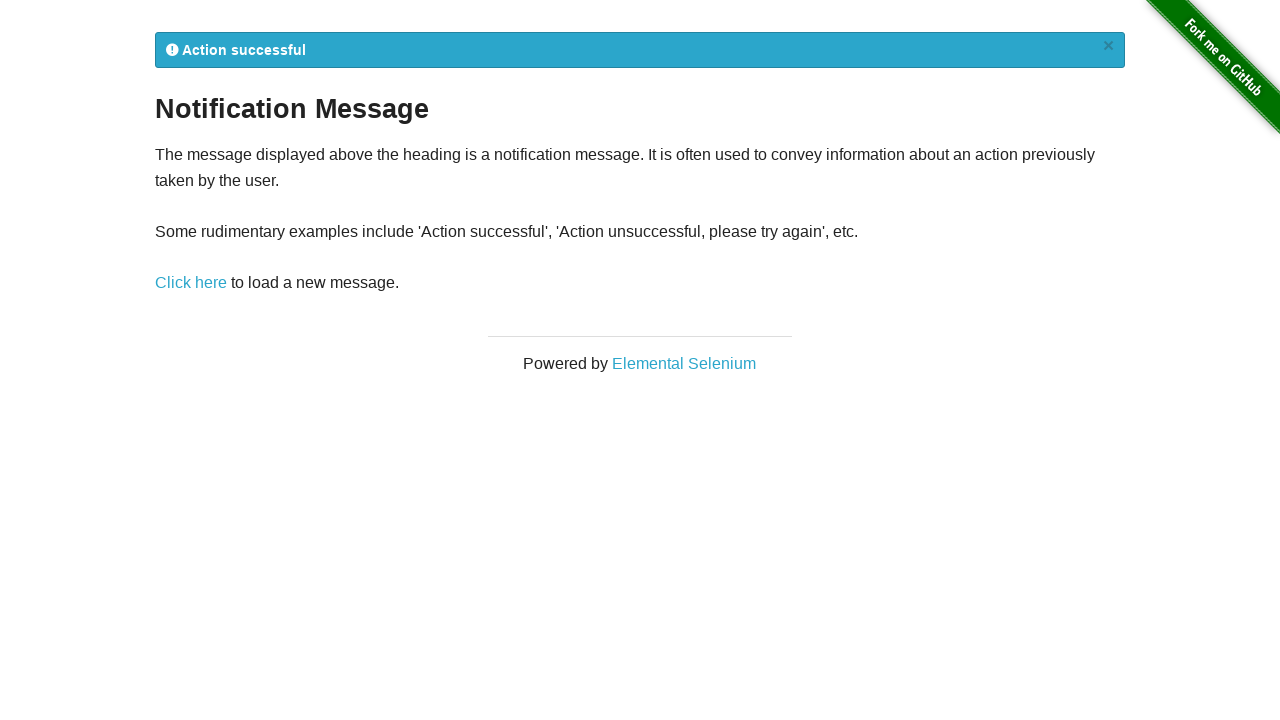

Located flash notification element
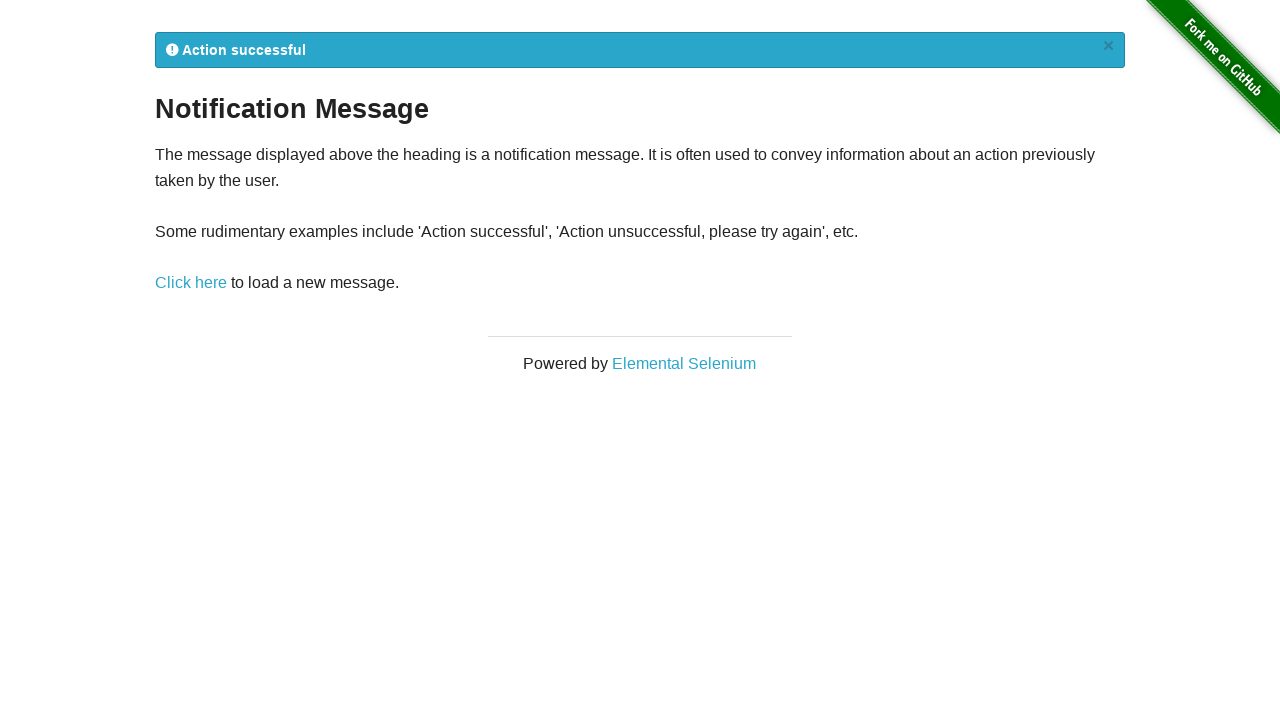

Verified notification message text contains expected content
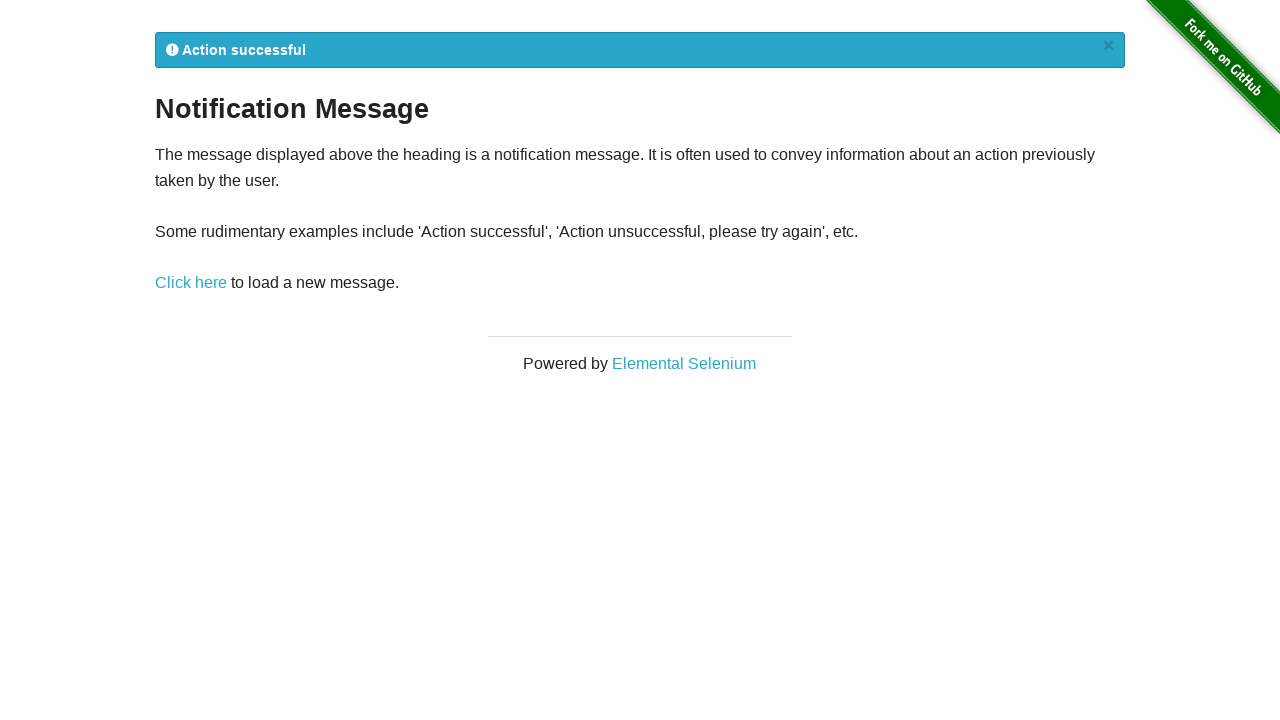

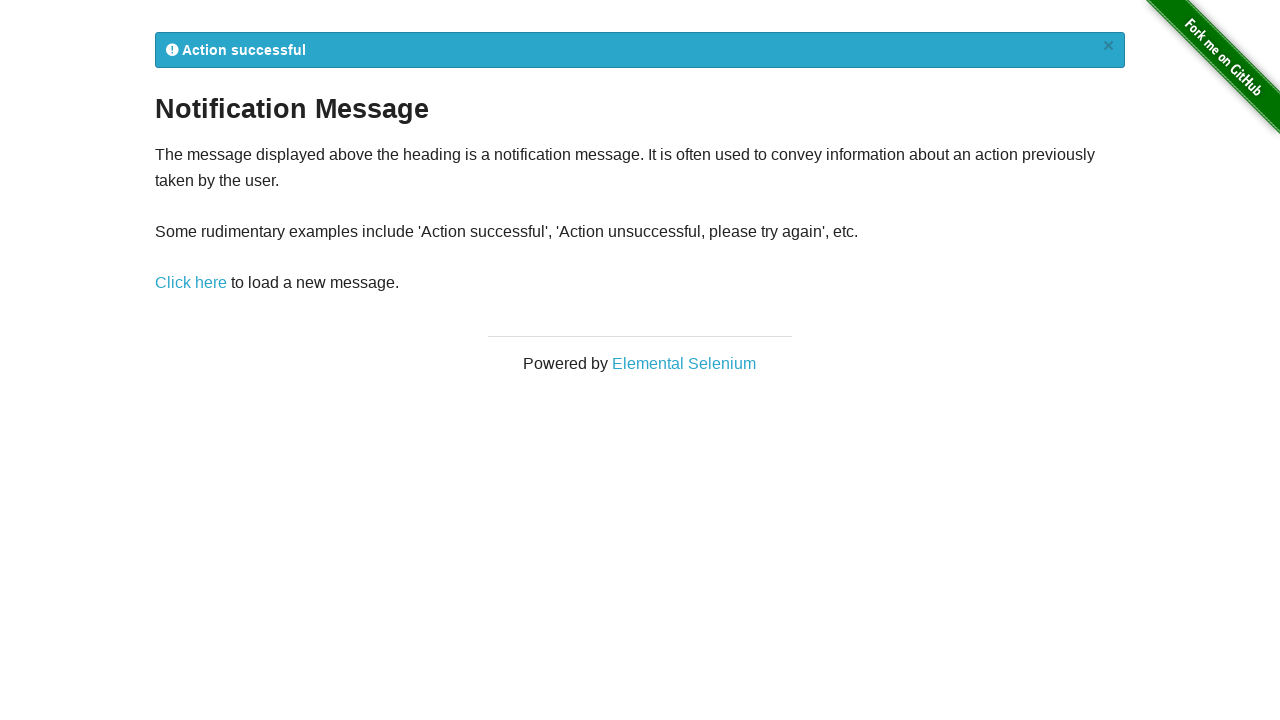